Tests frame handling by interacting with elements both outside and inside an iframe, including checking checkboxes and filling a text field within a frame

Starting URL: https://mrreddyautomation.com/frames/

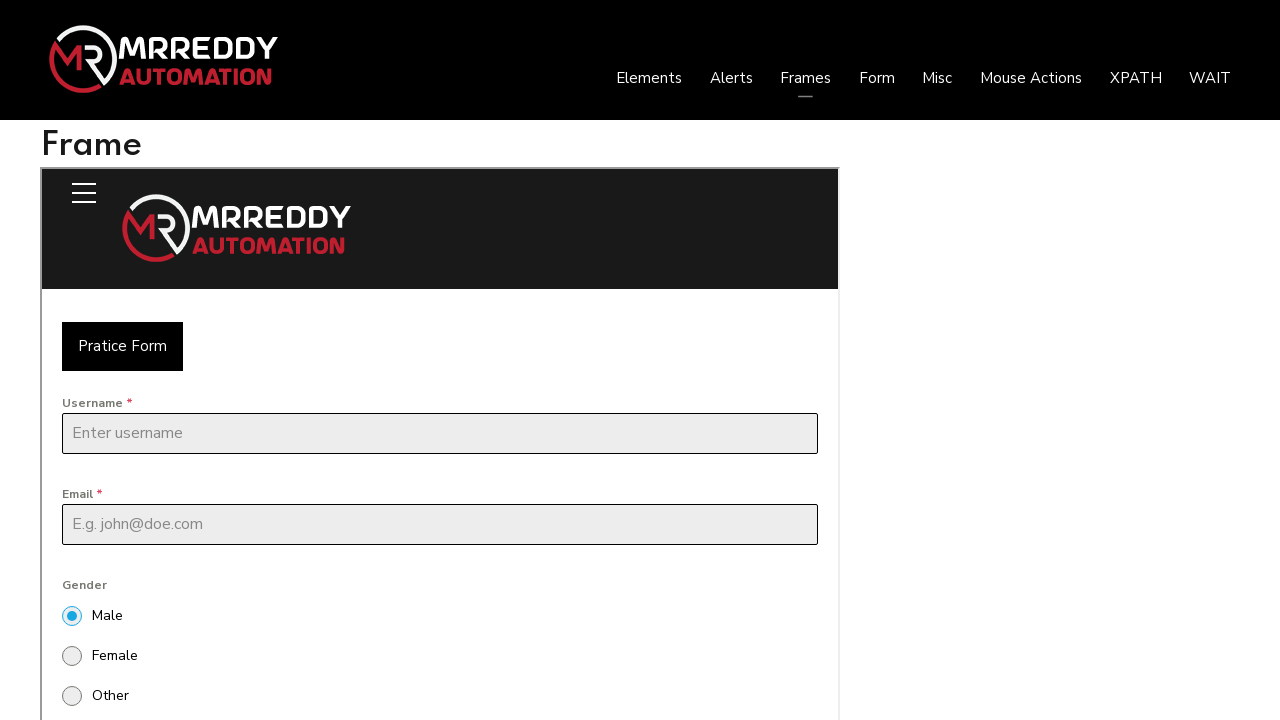

Checked 'cuit' checkbox outside the frame at (46, 360) on xpath=//input[@name='cuit']
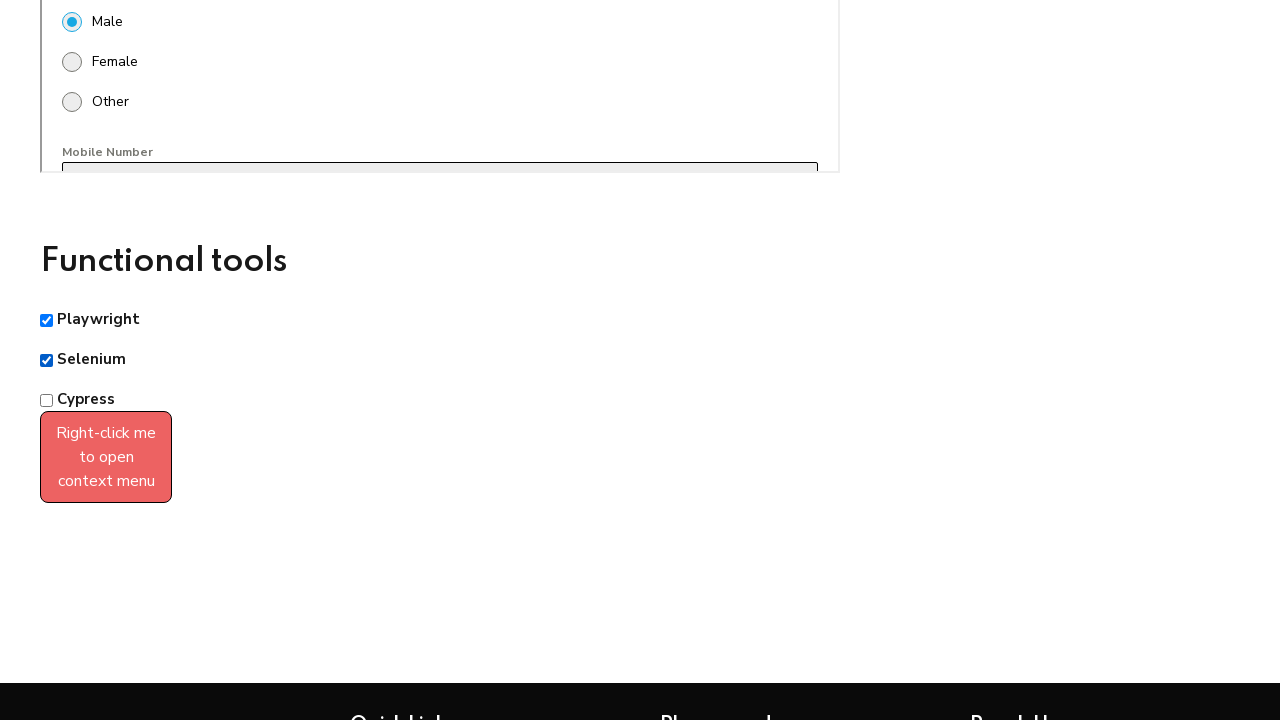

Filled text field 'text-1' inside iframe with 'testUser' on xpath=//iframe[(@id='userForm')] >> internal:control=enter-frame >> xpath=//inpu
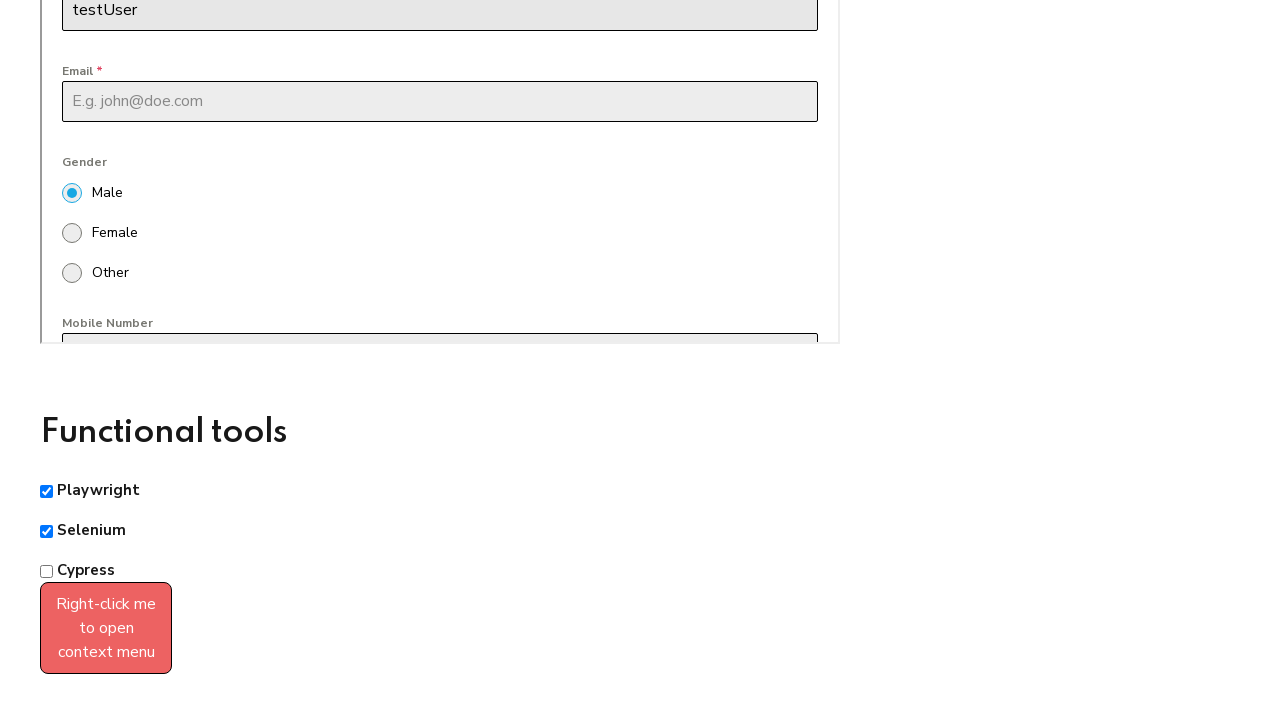

Checked 'uft' checkbox outside the frame at (46, 571) on xpath=//input[@name='uft']
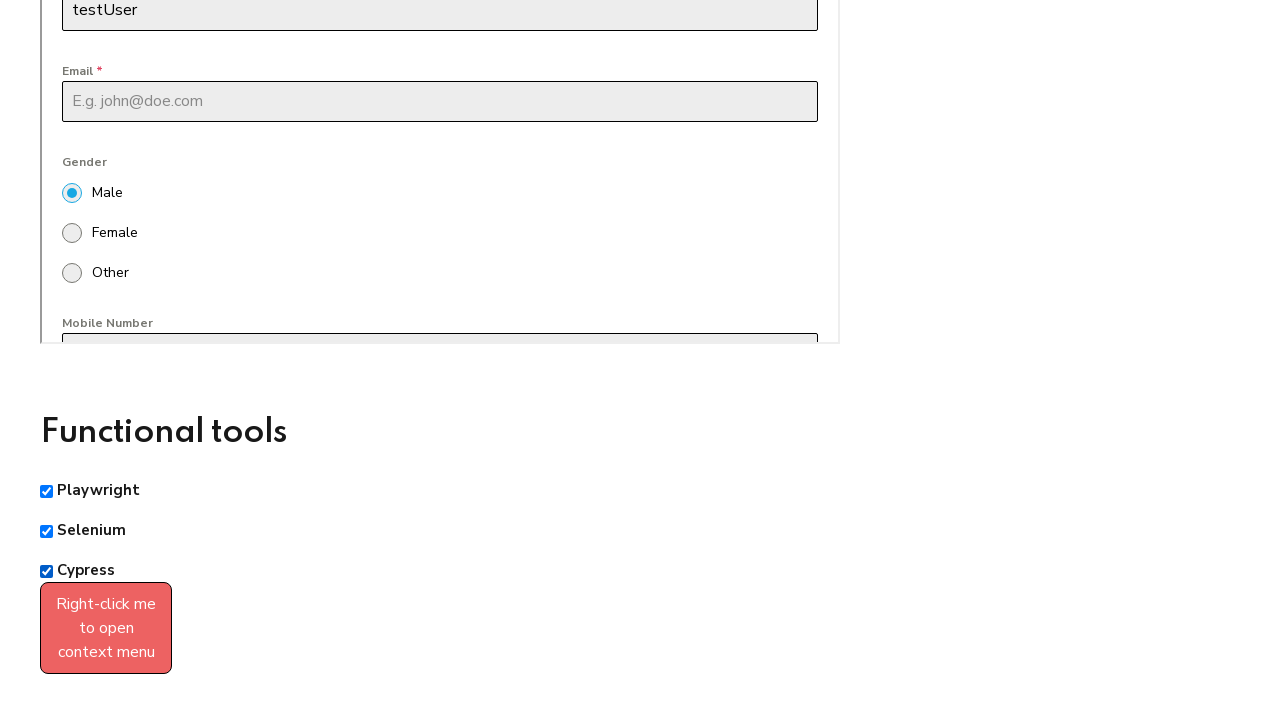

Waited 5 seconds for actions to complete
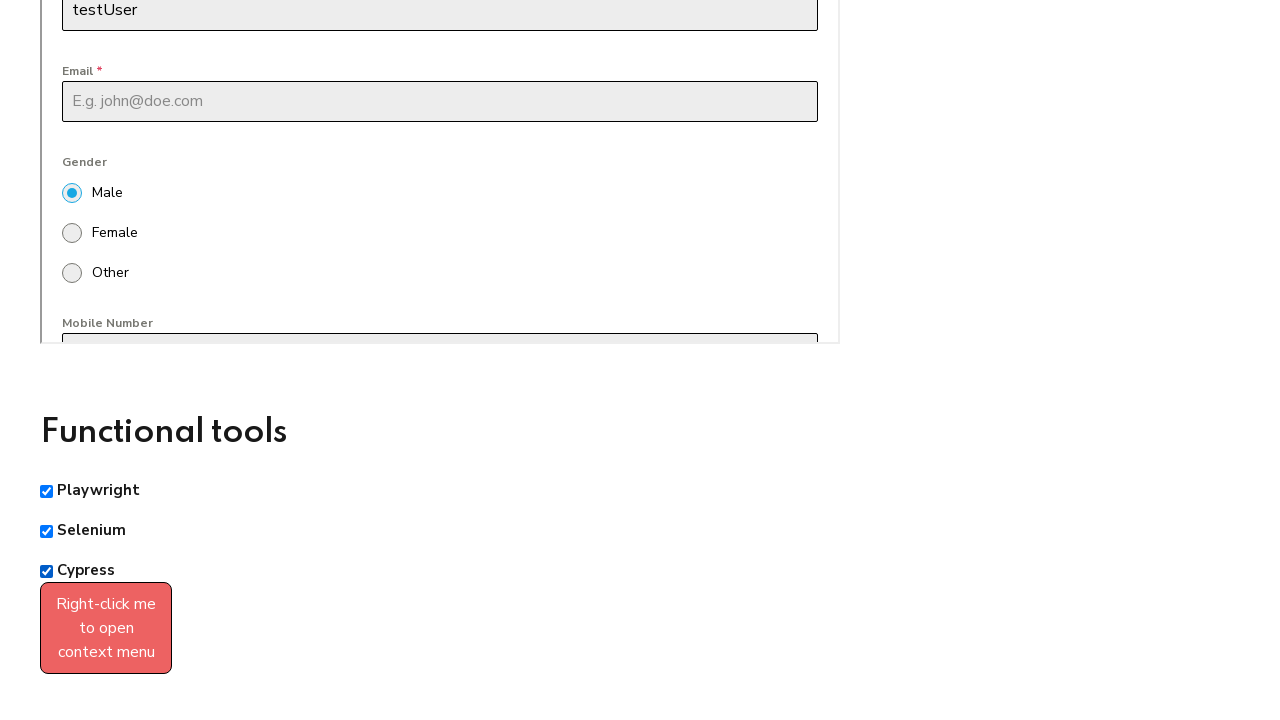

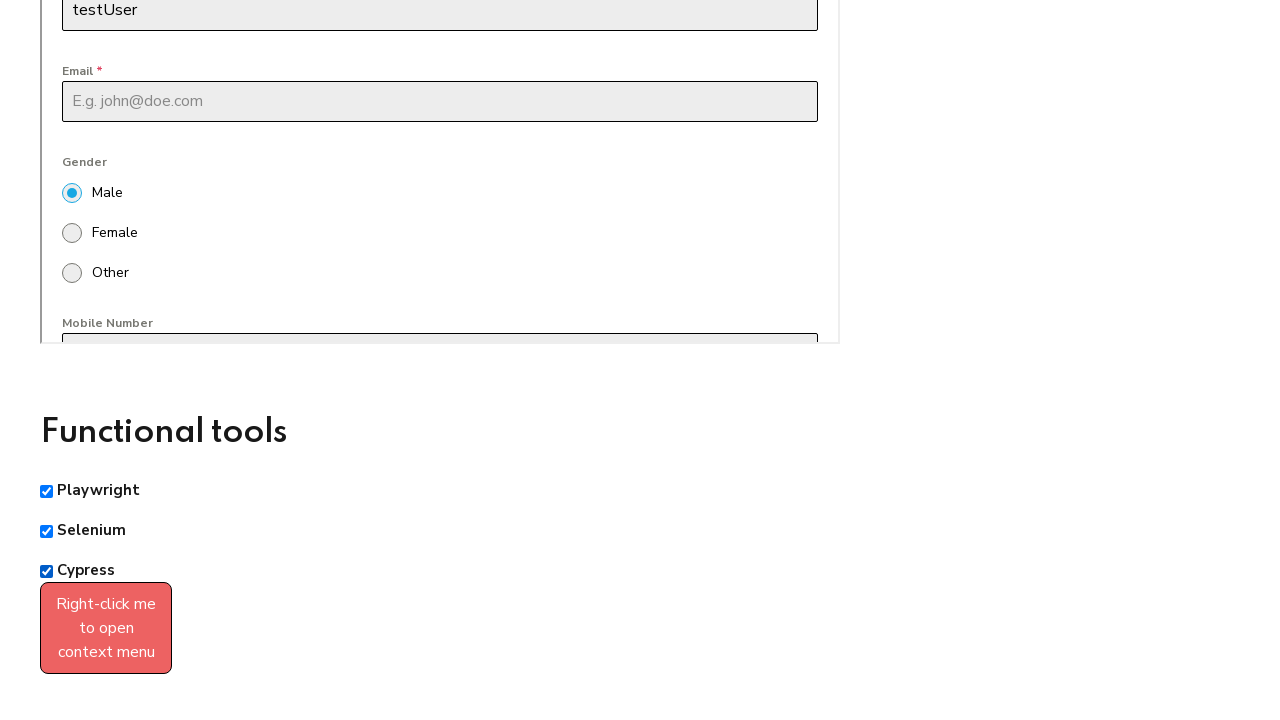